Tests autocomplete functionality by typing a character, waiting for suggestions to appear, and selecting a random suggestion from the dropdown

Starting URL: http://automation-practice.emilos.pl/autocomplete.php

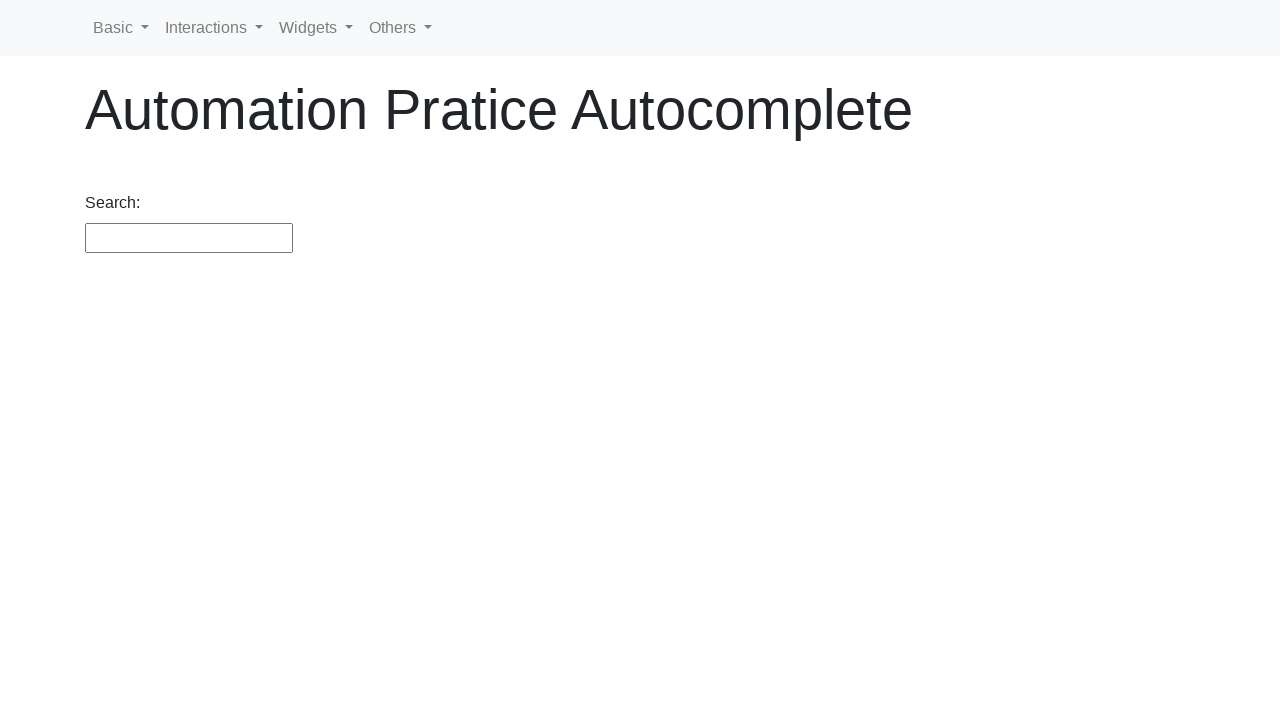

Typed 'a' in search field to trigger autocomplete on #search
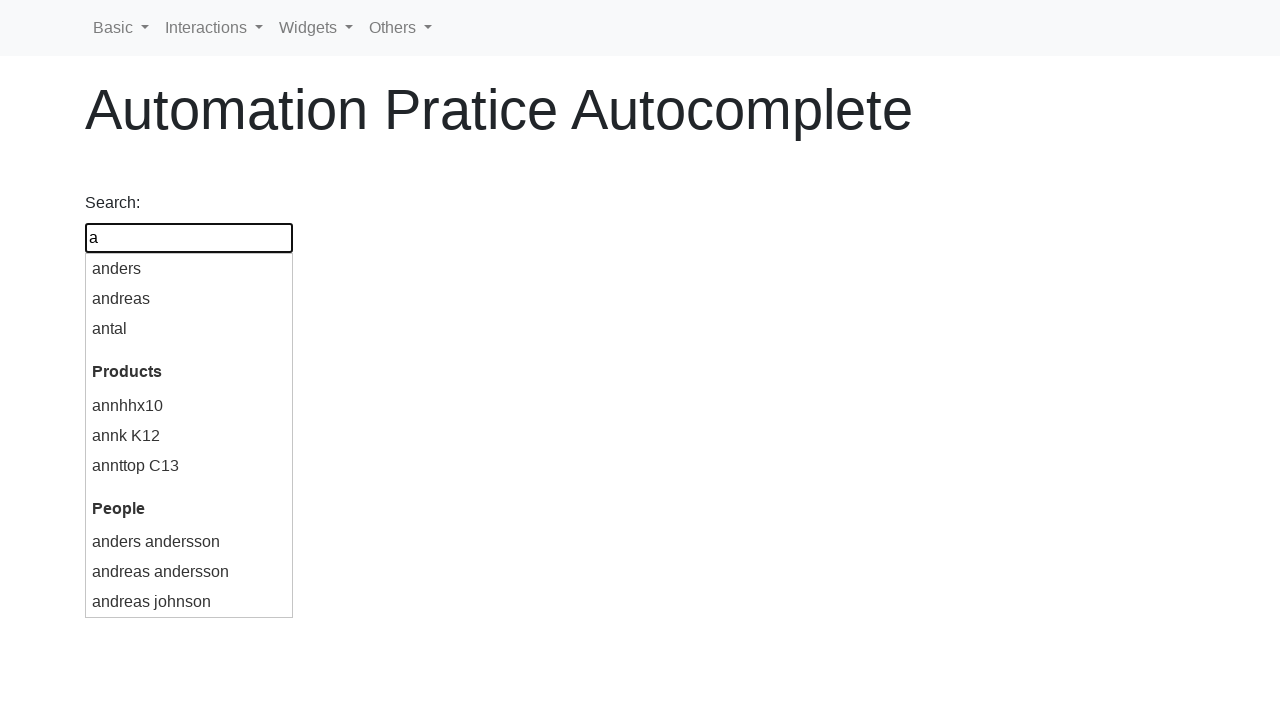

Autocomplete suggestions appeared
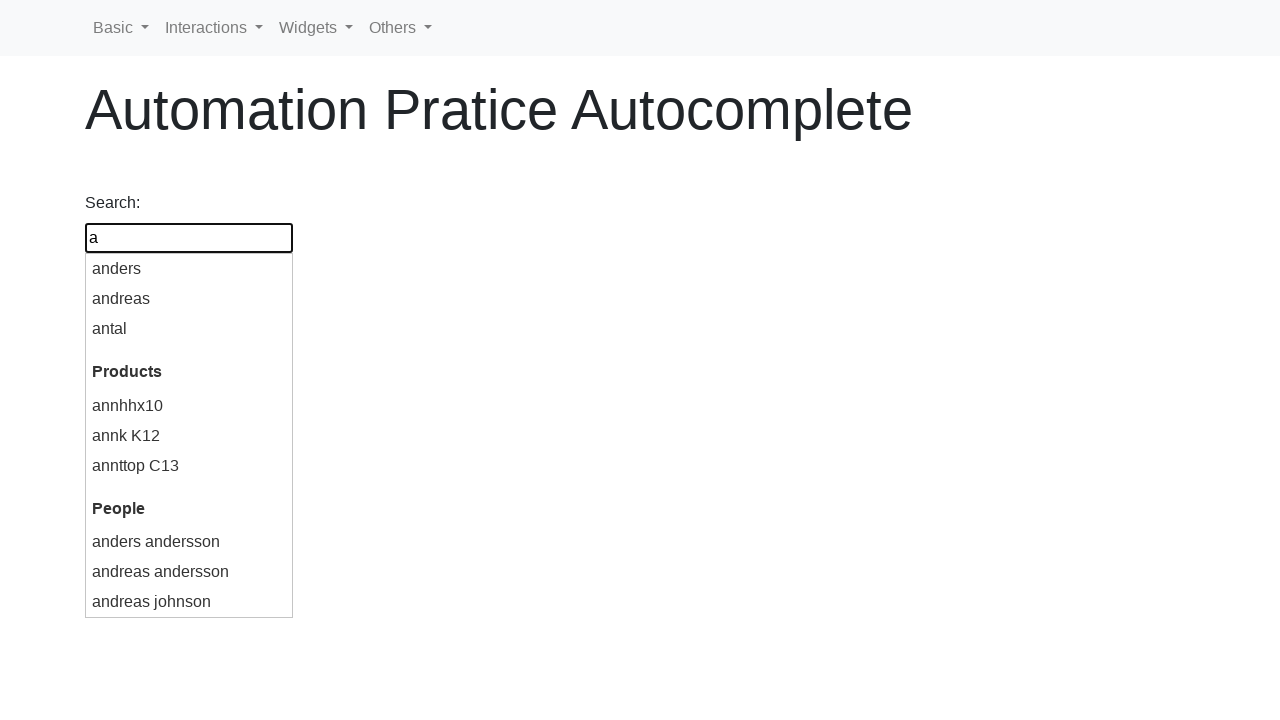

Retrieved all autocomplete suggestions from dropdown
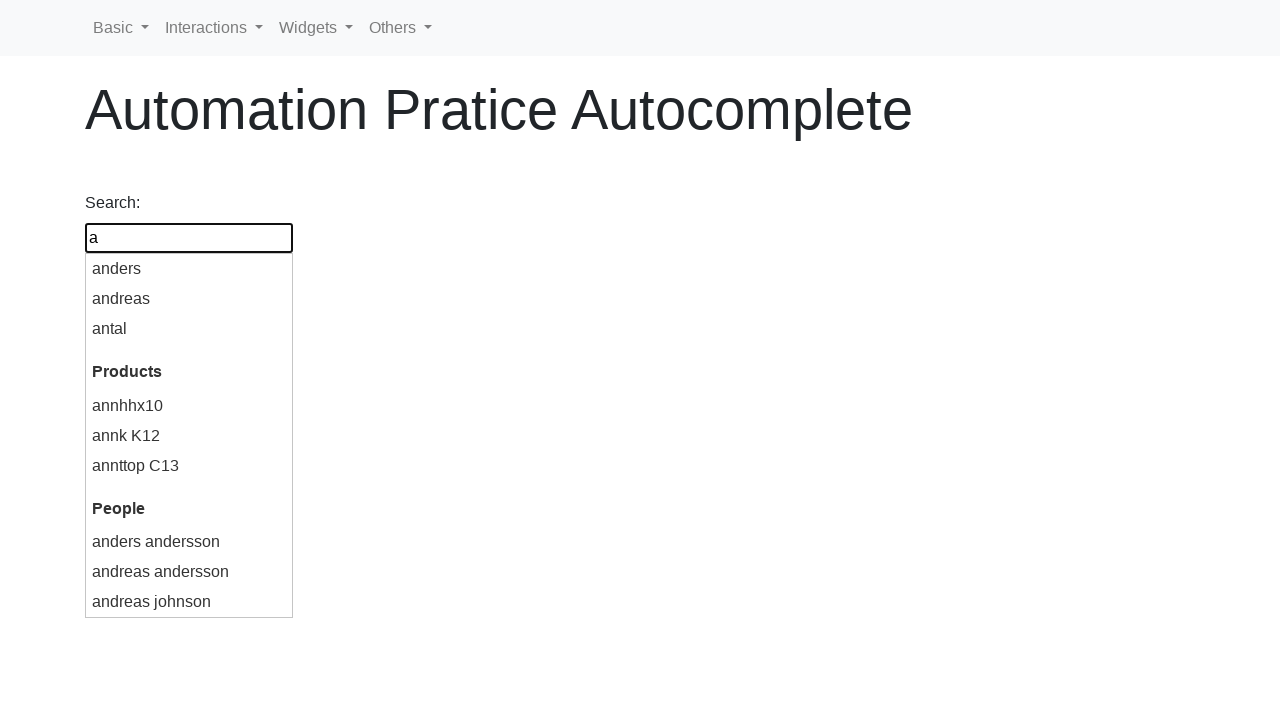

Selected random suggestion at index 6
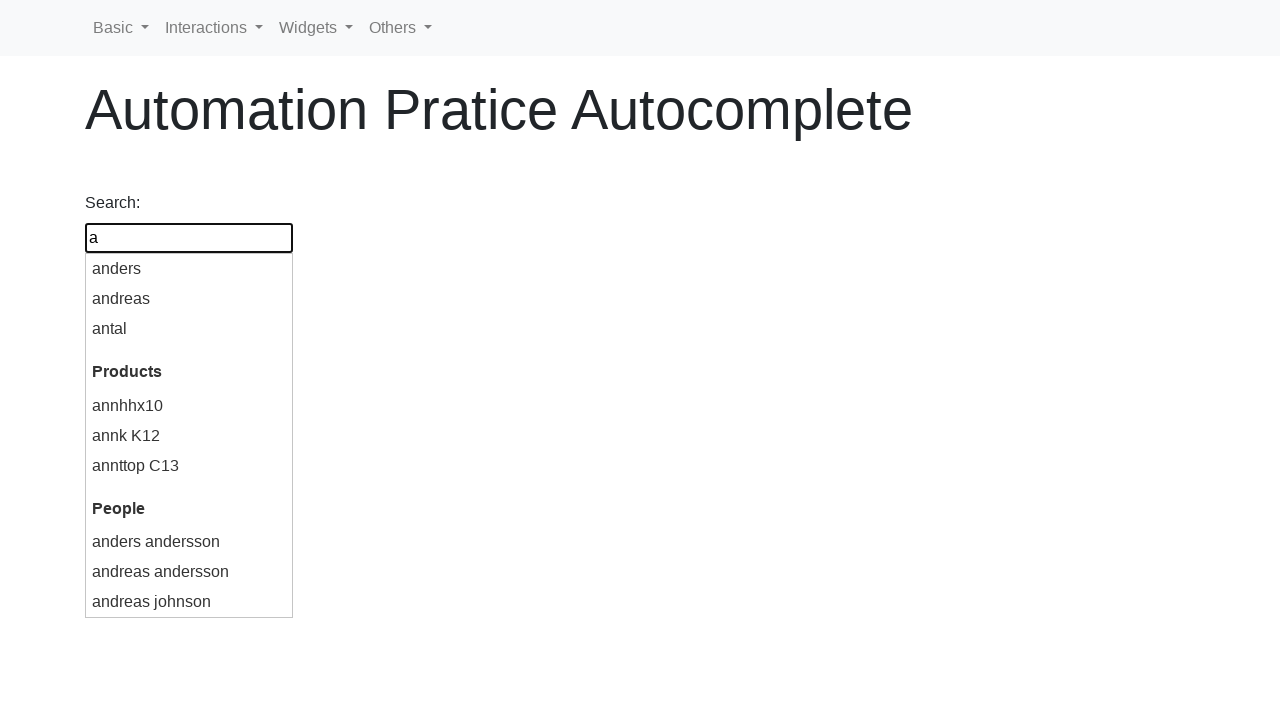

Clicked selected autocomplete suggestion at (189, 542) on .ui-menu-item-wrapper >> nth=6
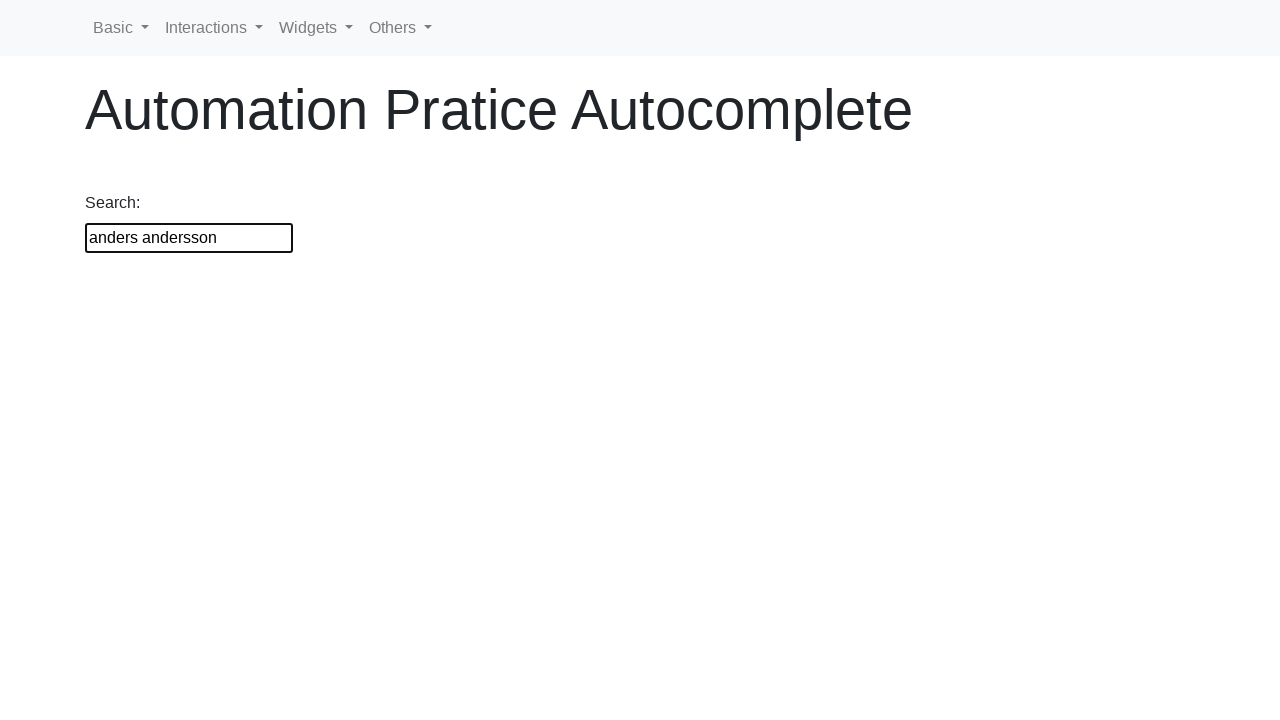

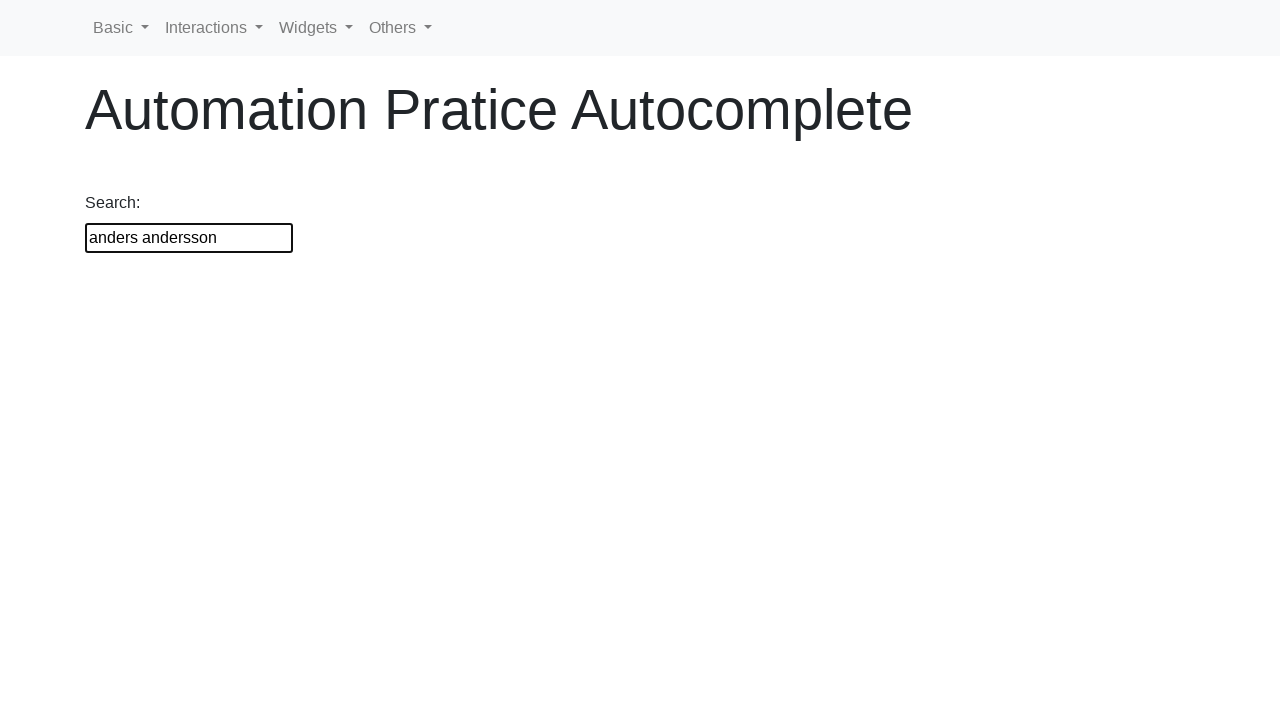